Tests navigation to the demo site from ToolsQA training page

Starting URL: https://www.toolsqa.com/selenium-training/

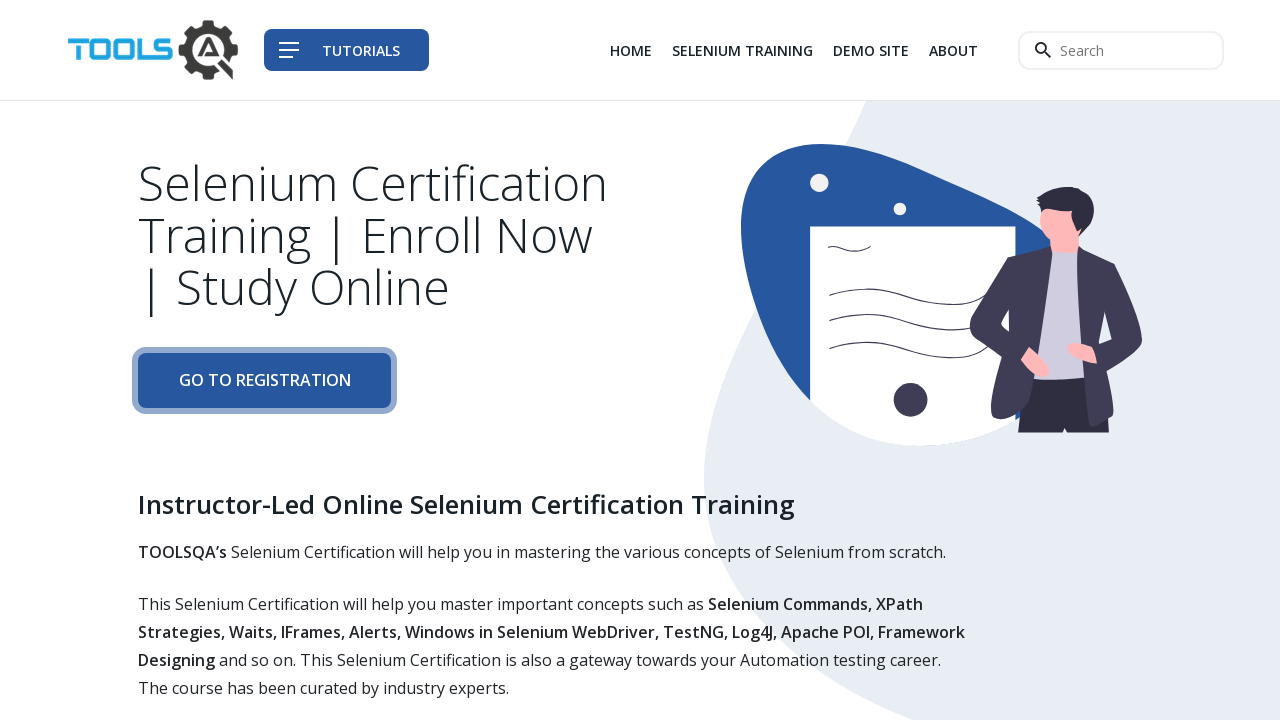

Clicked on demo site link (3rd li in col-auto) and opened popup at (871, 50) on div.col-auto li:nth-child(3) a
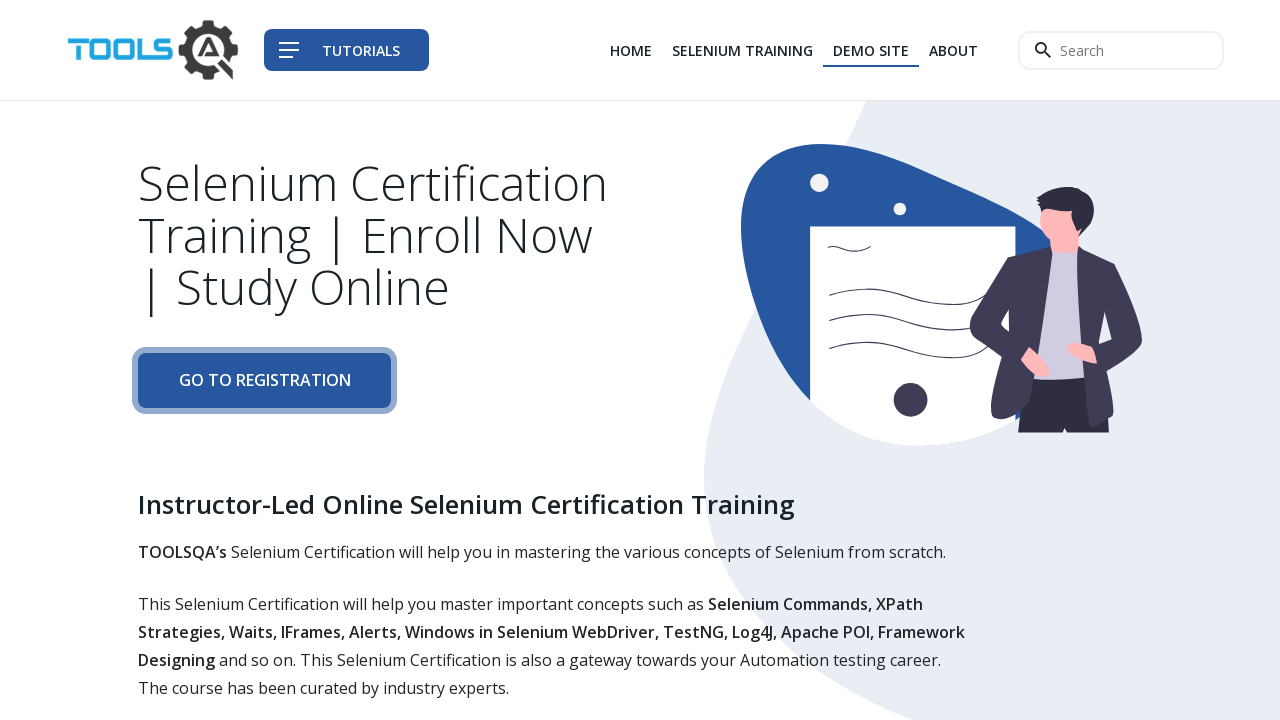

Obtained reference to new popup page
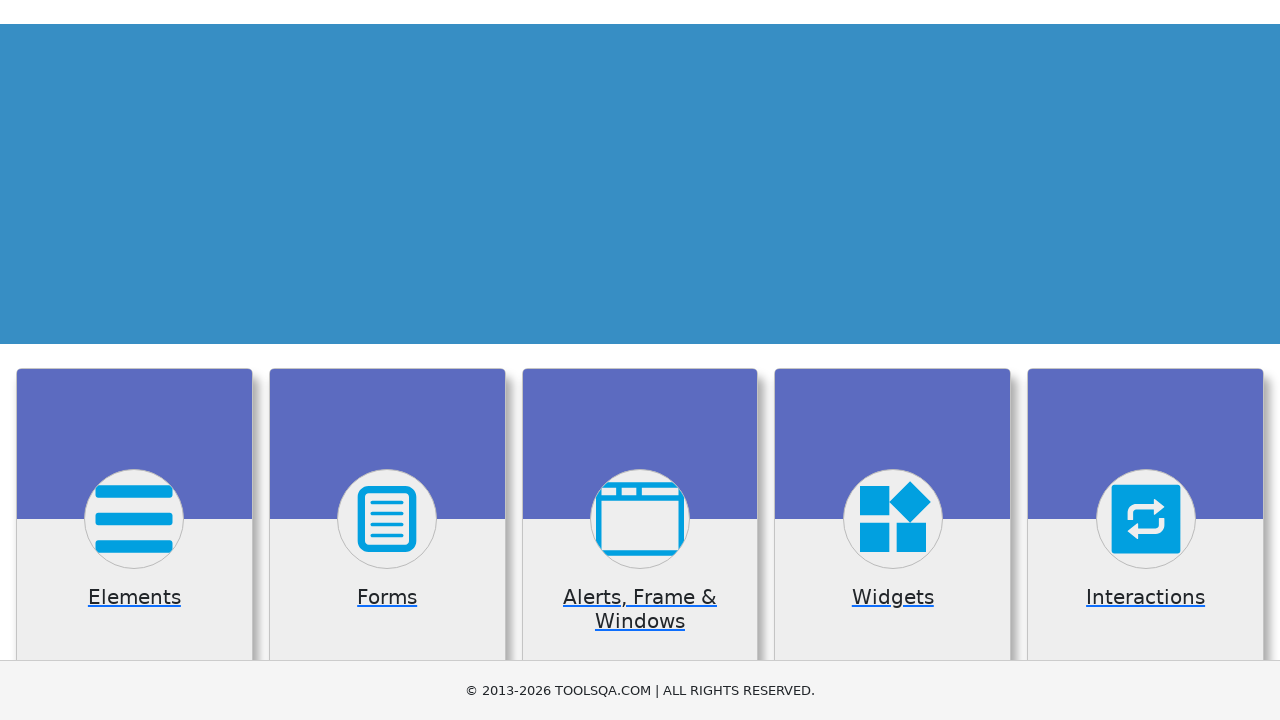

New page navigated to demo site at https://demoqa.com/
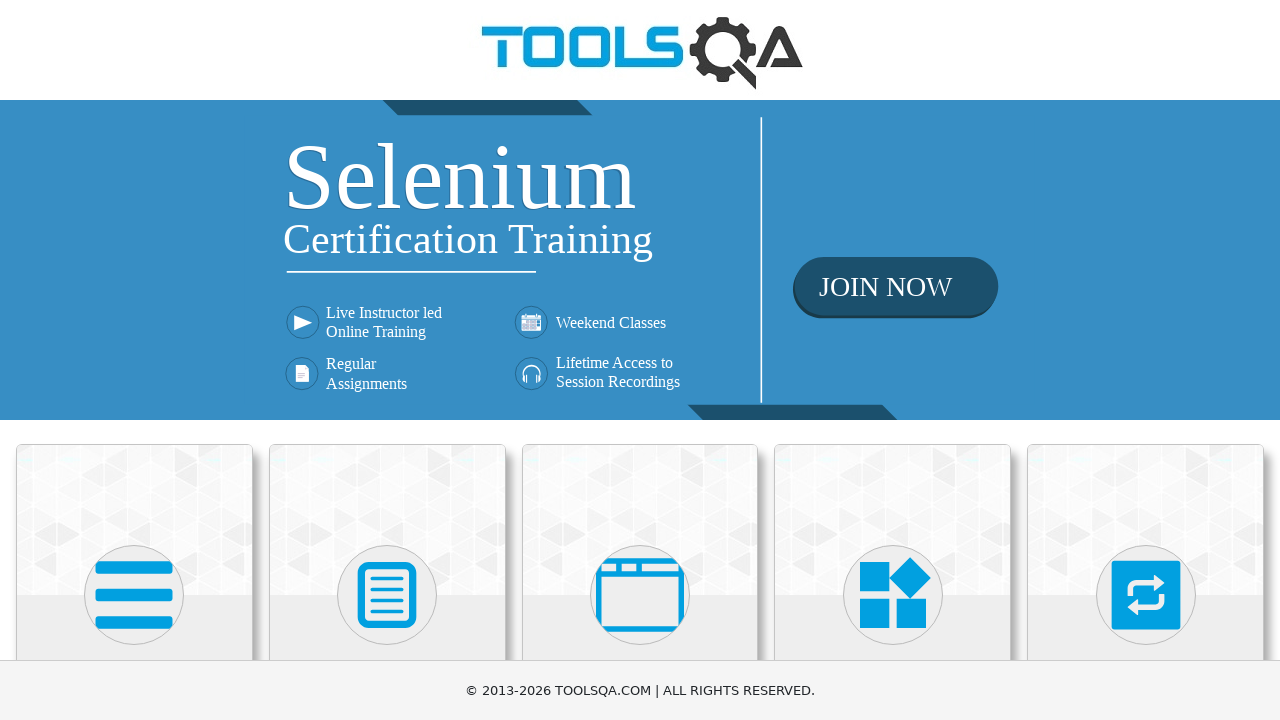

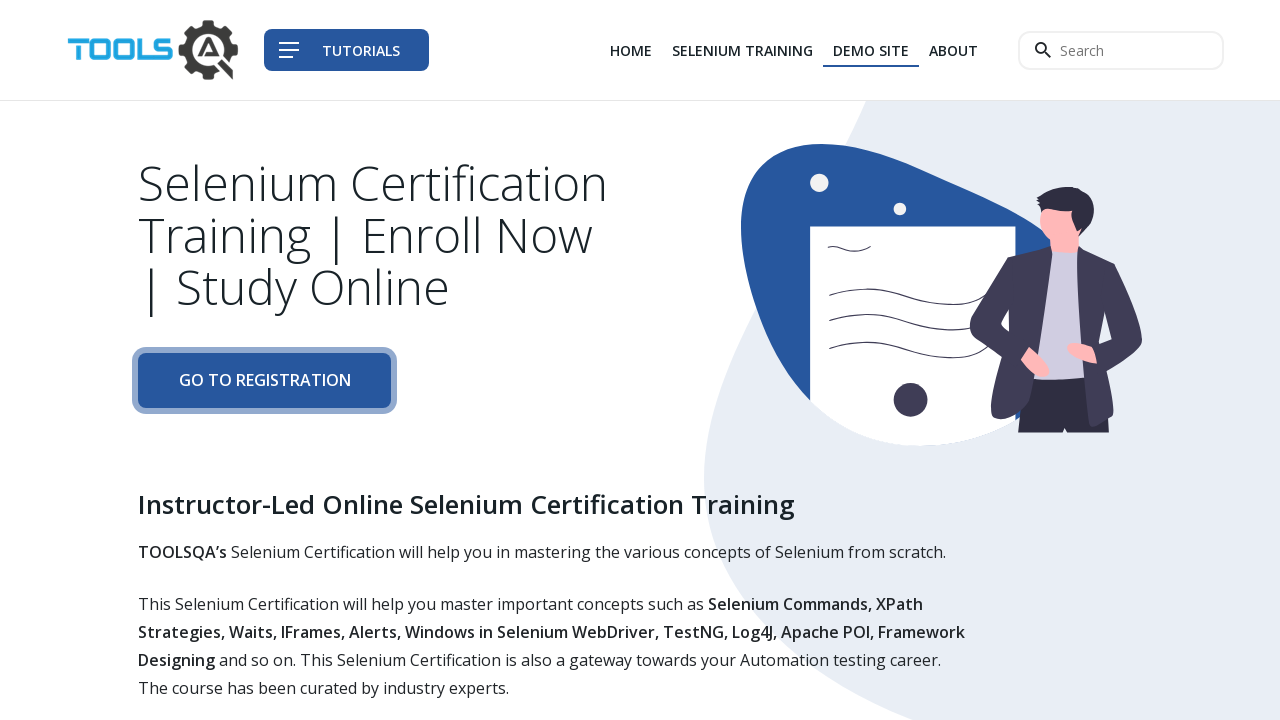